Navigates to Add/Remove Elements page and verifies only the Add Element button is initially displayed

Starting URL: https://the-internet.herokuapp.com

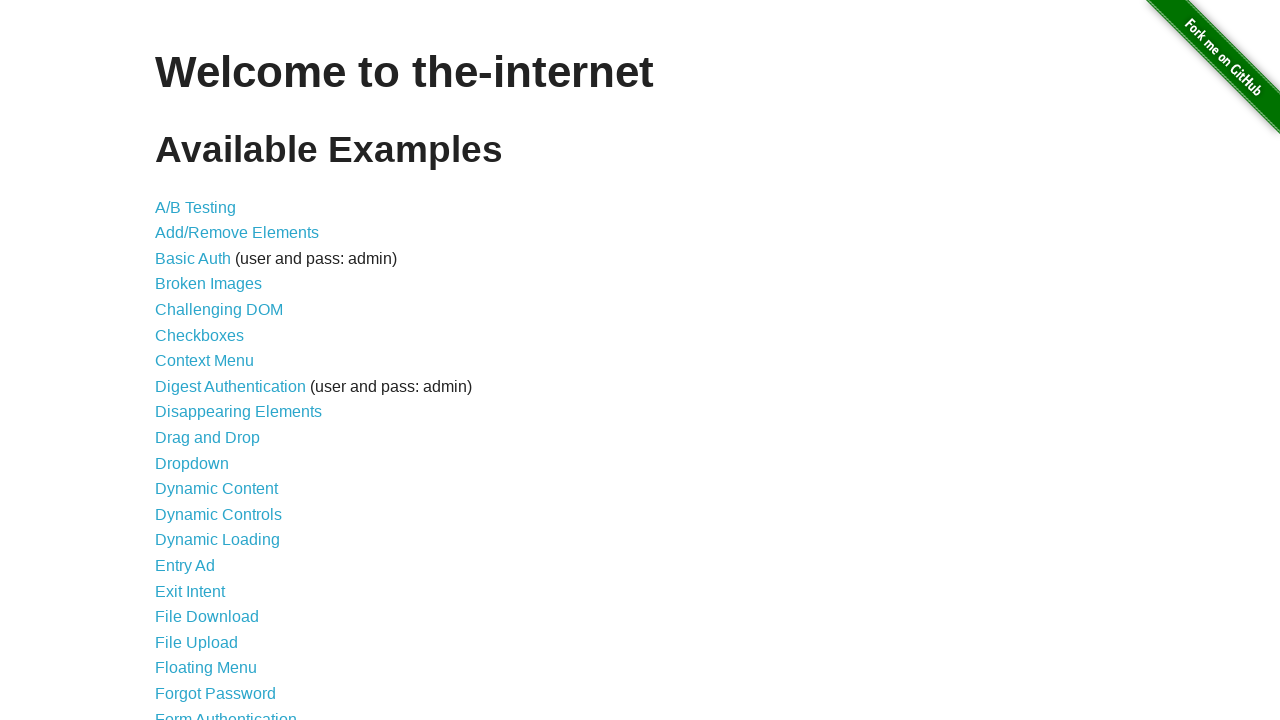

Clicked on Add/Remove Elements link at (237, 233) on a[href='/add_remove_elements/']
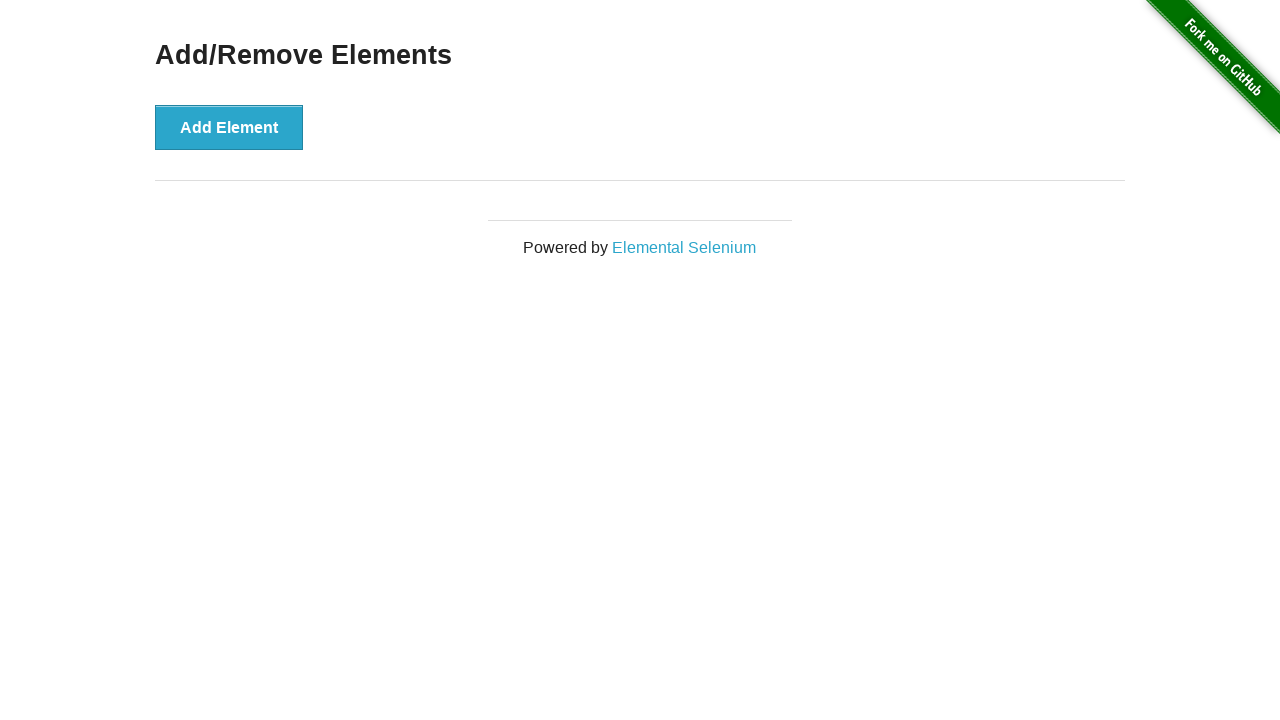

Verified Add Element button is displayed
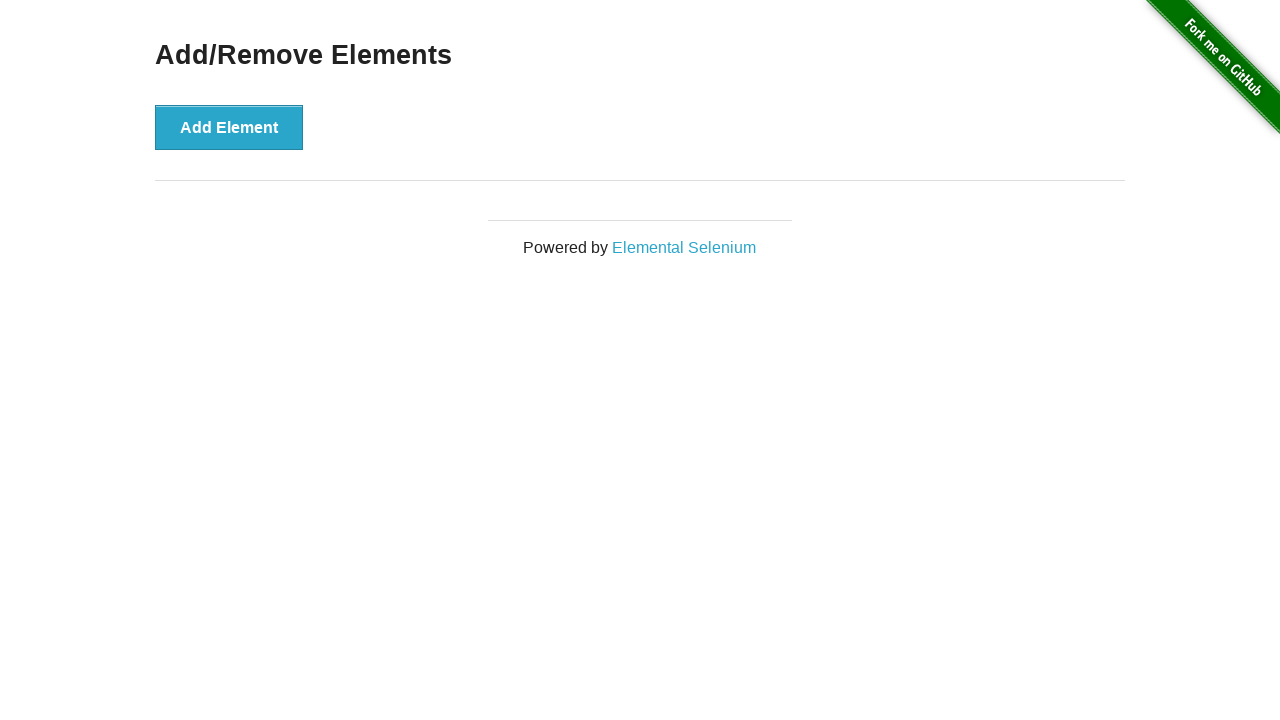

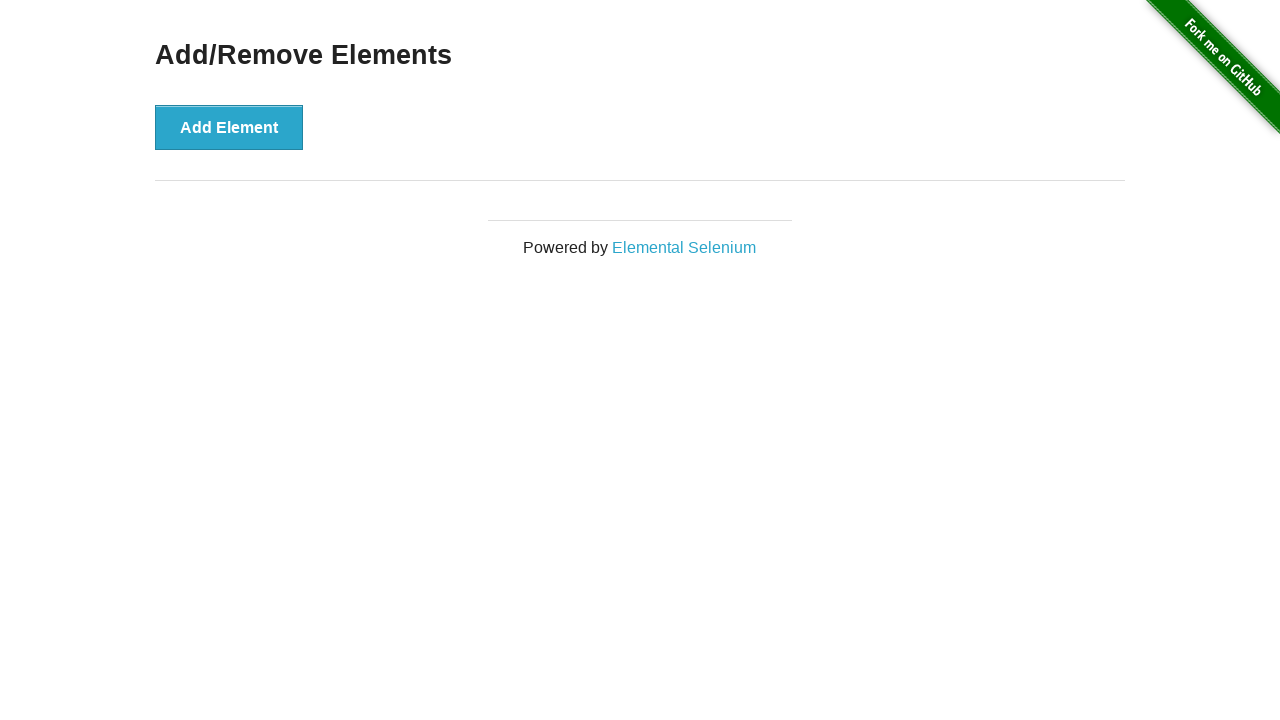